Tests Floating Menu by clicking the link and navigating through menu items

Starting URL: https://the-internet.herokuapp.com/

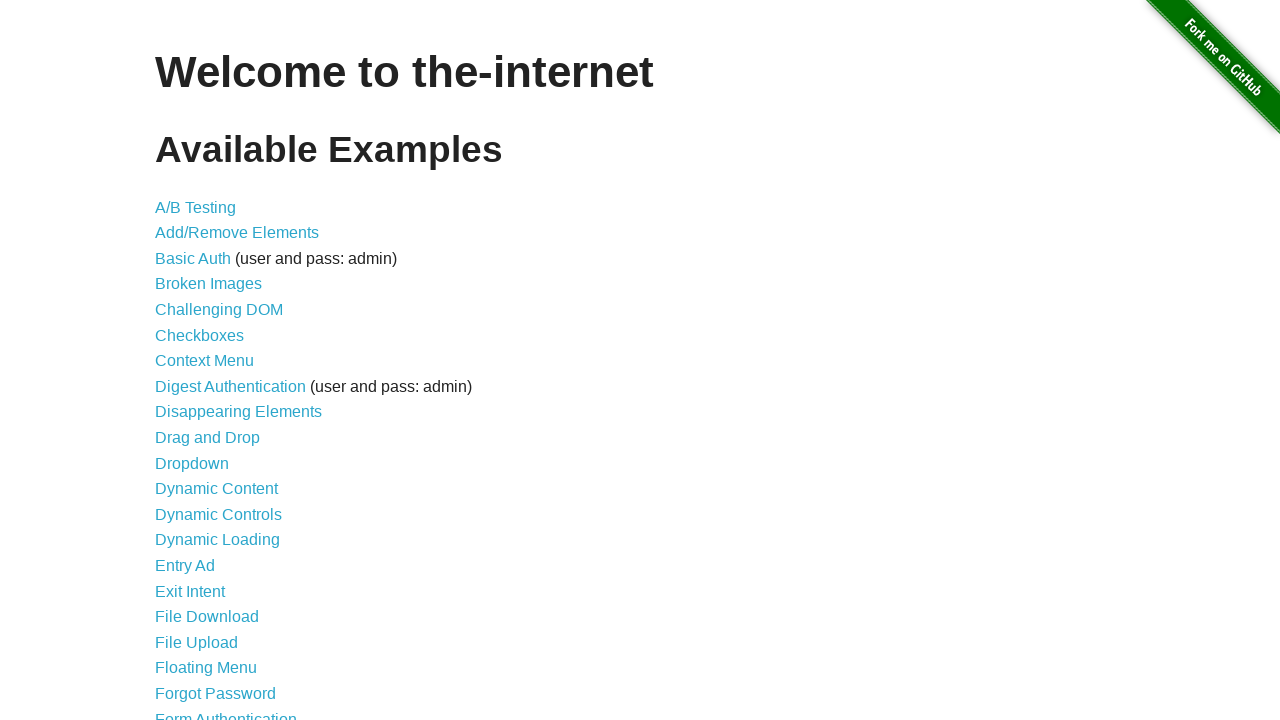

Clicked on Floating Menu link at (206, 668) on xpath=//*[@id="content"]/ul/li[19]/a
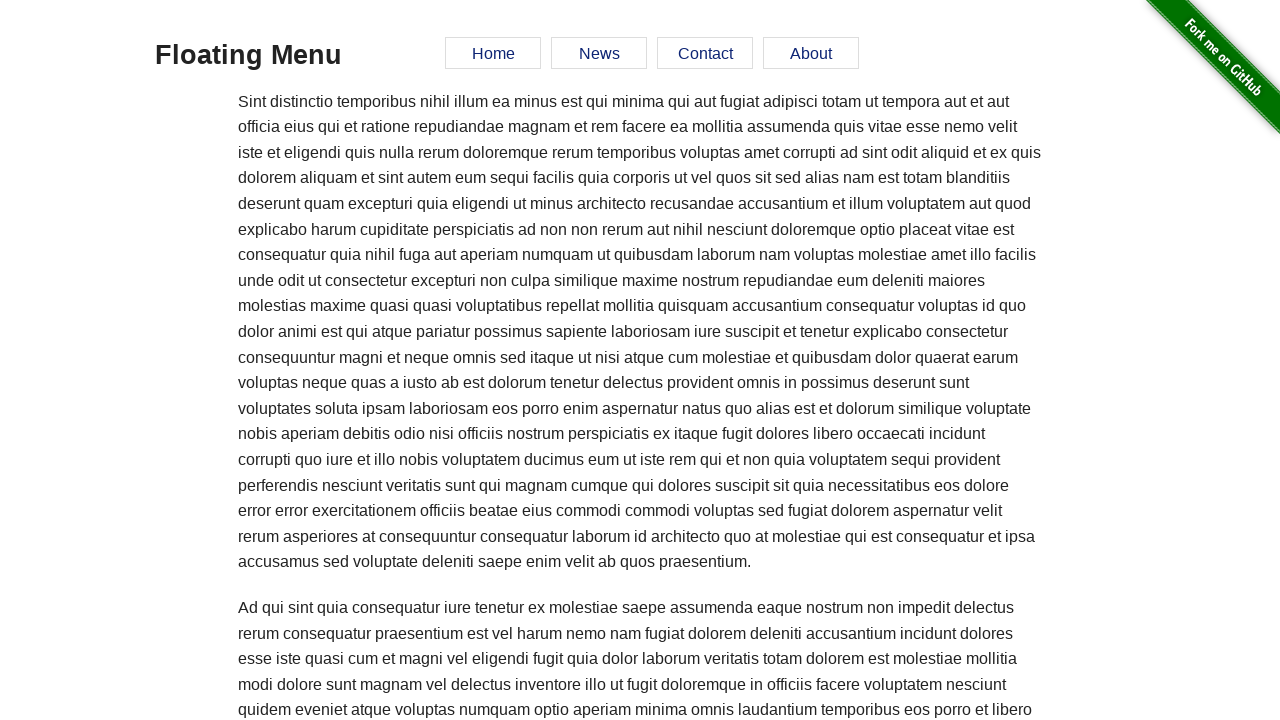

Clicked Home menu item at (493, 53) on xpath=//*[@id="menu"]/ul/li[1]/a
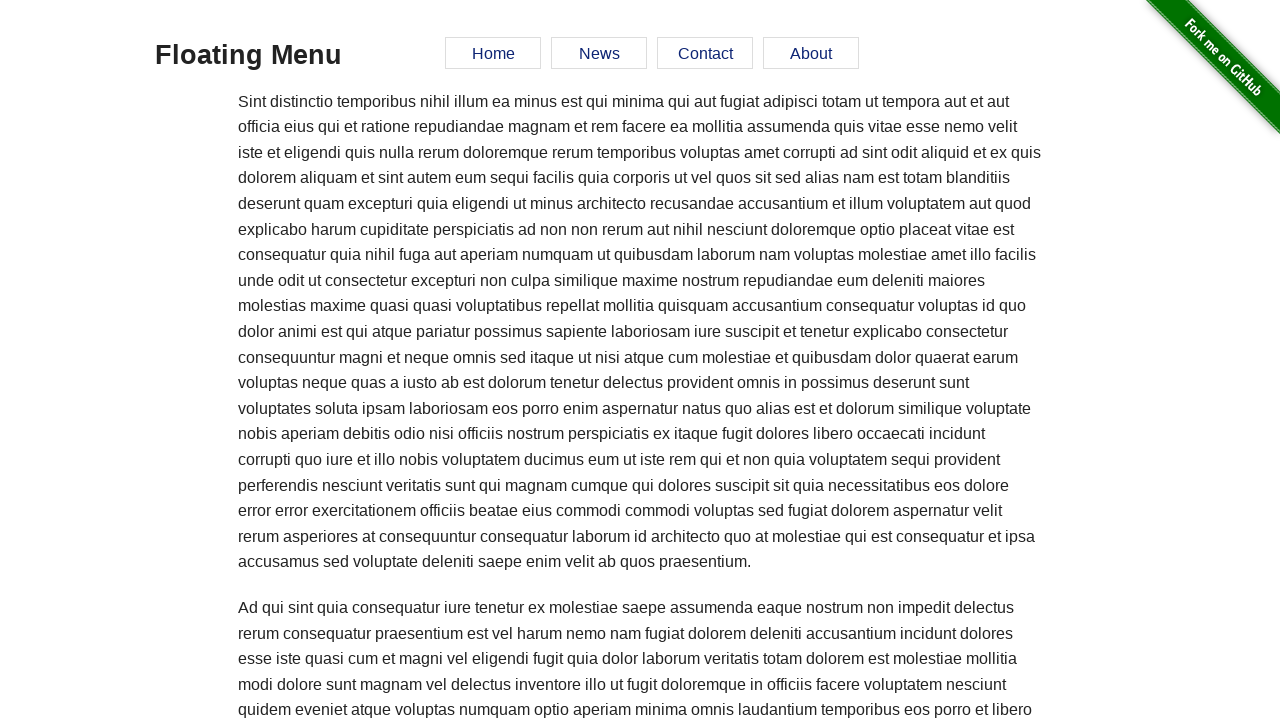

Clicked News menu item at (599, 53) on xpath=//*[@id="menu"]/ul/li[2]/a
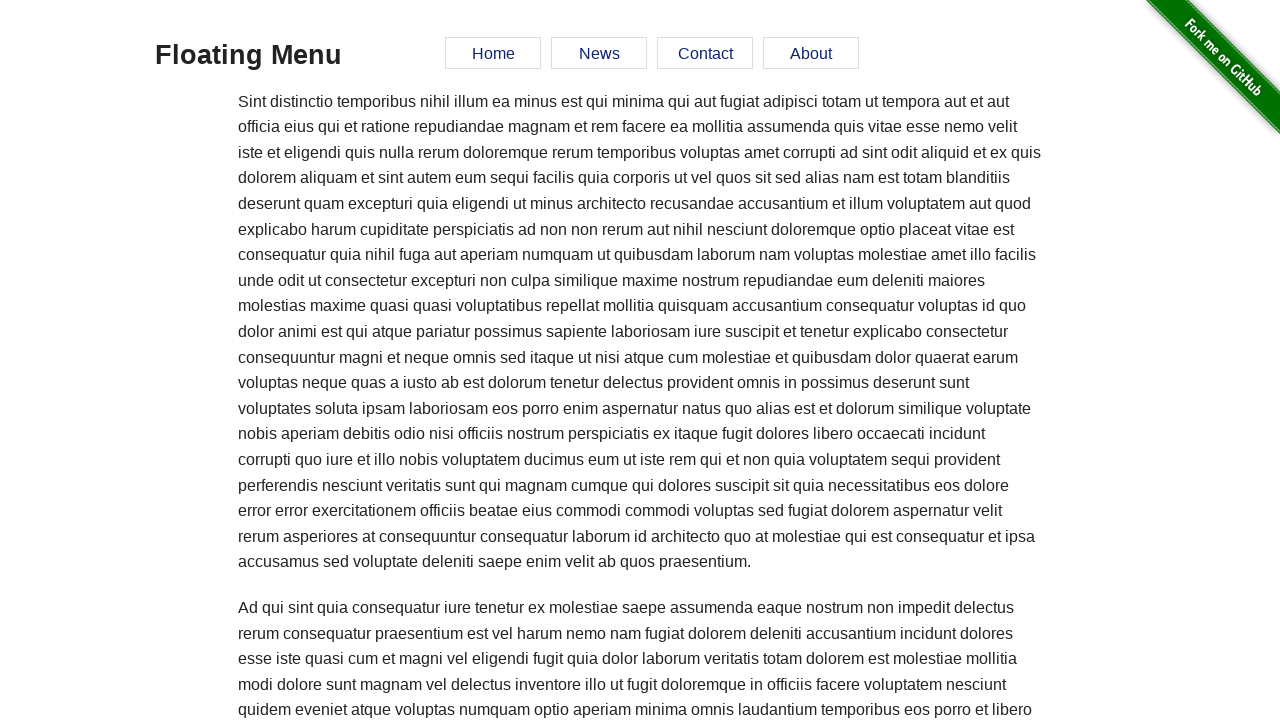

Clicked Contact menu item at (705, 53) on xpath=//*[@id="menu"]/ul/li[3]/a
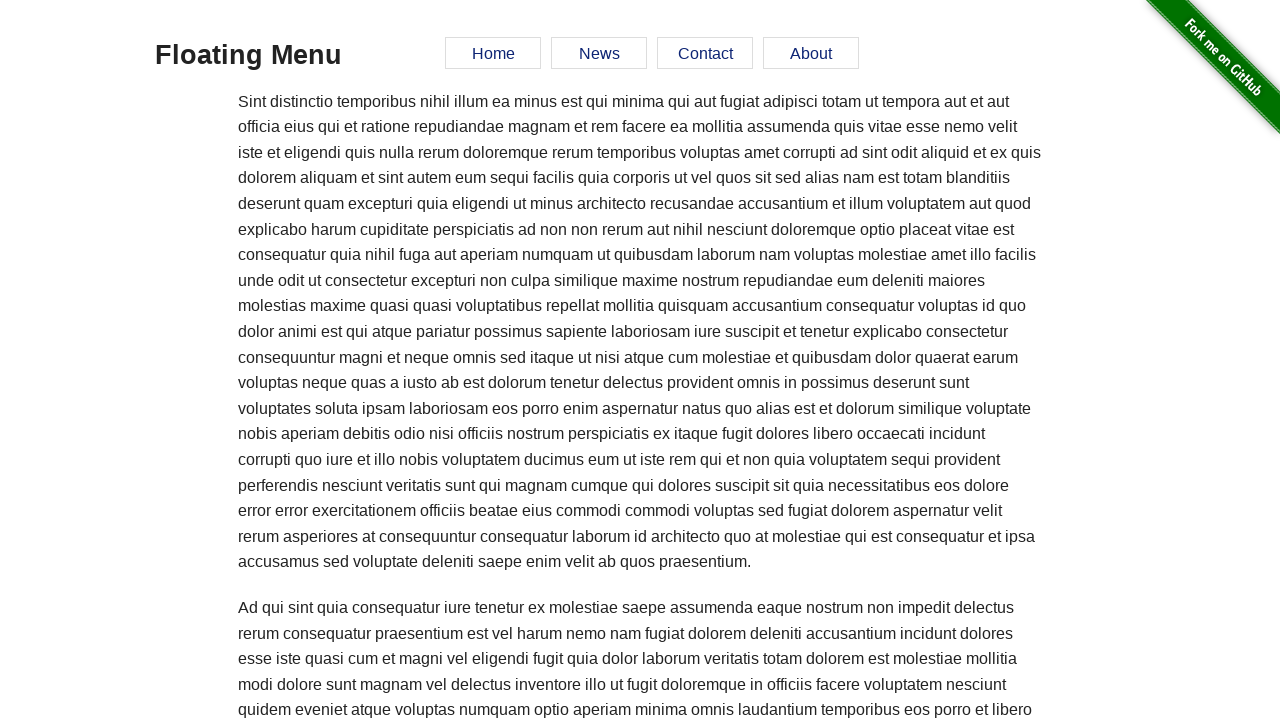

Clicked About menu item at (811, 53) on xpath=//*[@id="menu"]/ul/li[4]/a
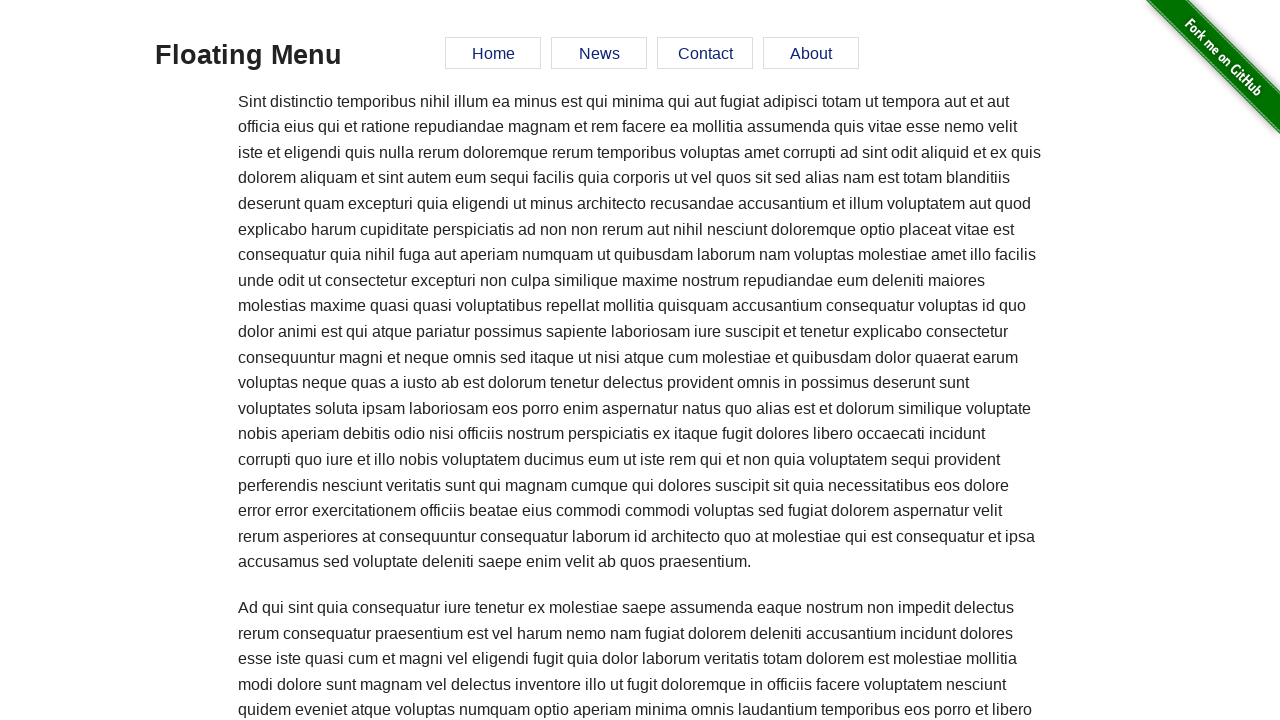

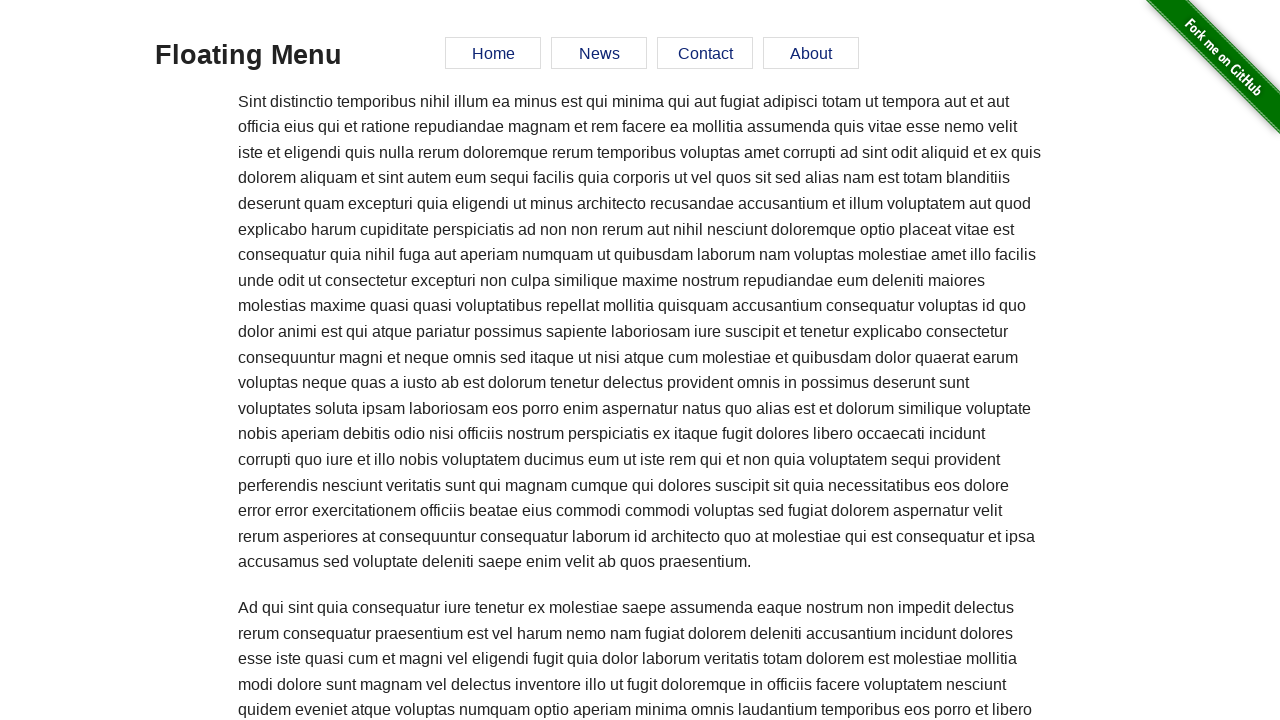